Tests multiple window handling by clicking a link that opens a new window, switching to the child window to verify its content, and then switching back to the parent window.

Starting URL: https://the-internet.herokuapp.com/

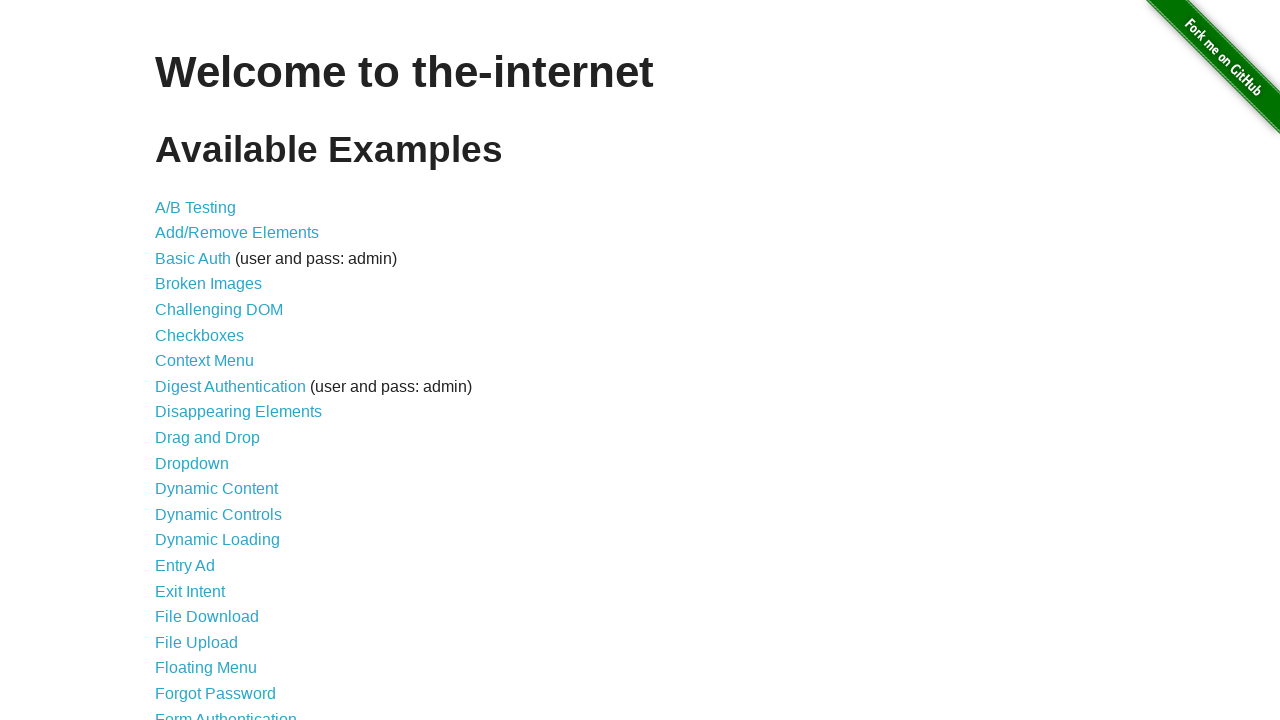

Clicked on 'Multiple Windows' link at (218, 369) on xpath=//*[contains(text(),'Multiple Windows')]
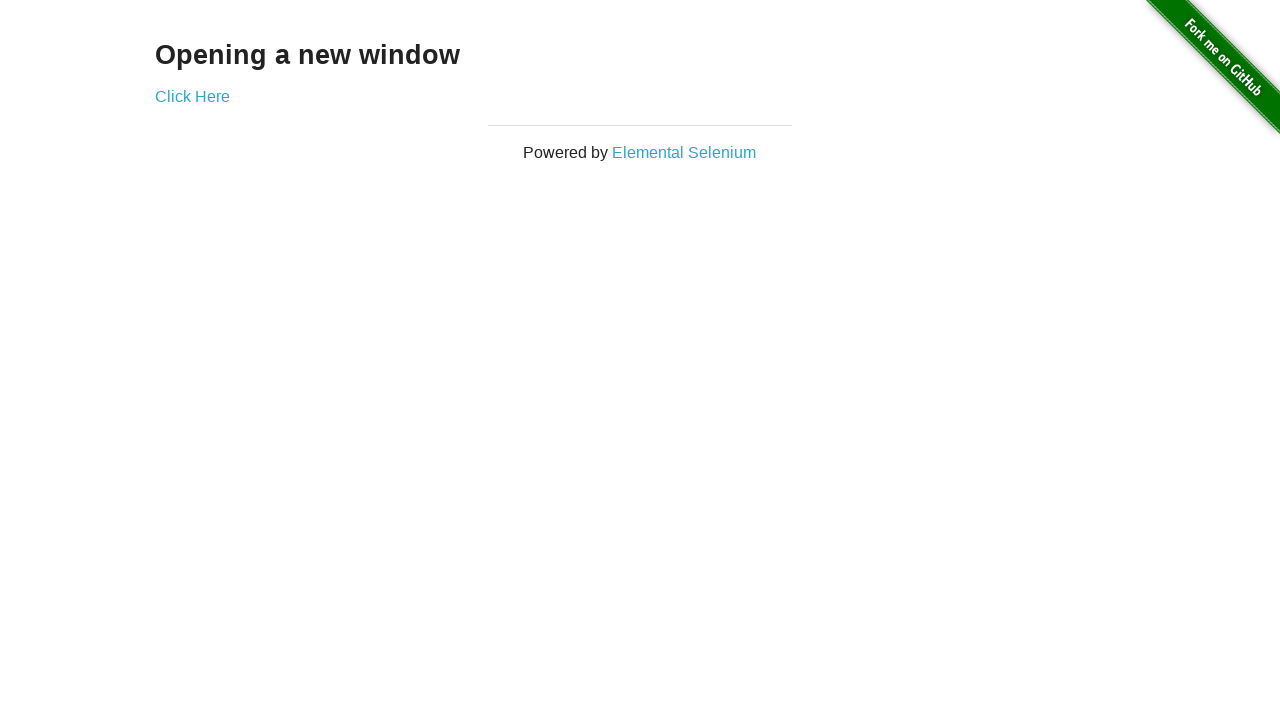

Clicked 'Click Here' link to open new window at (192, 96) on text=Click Here
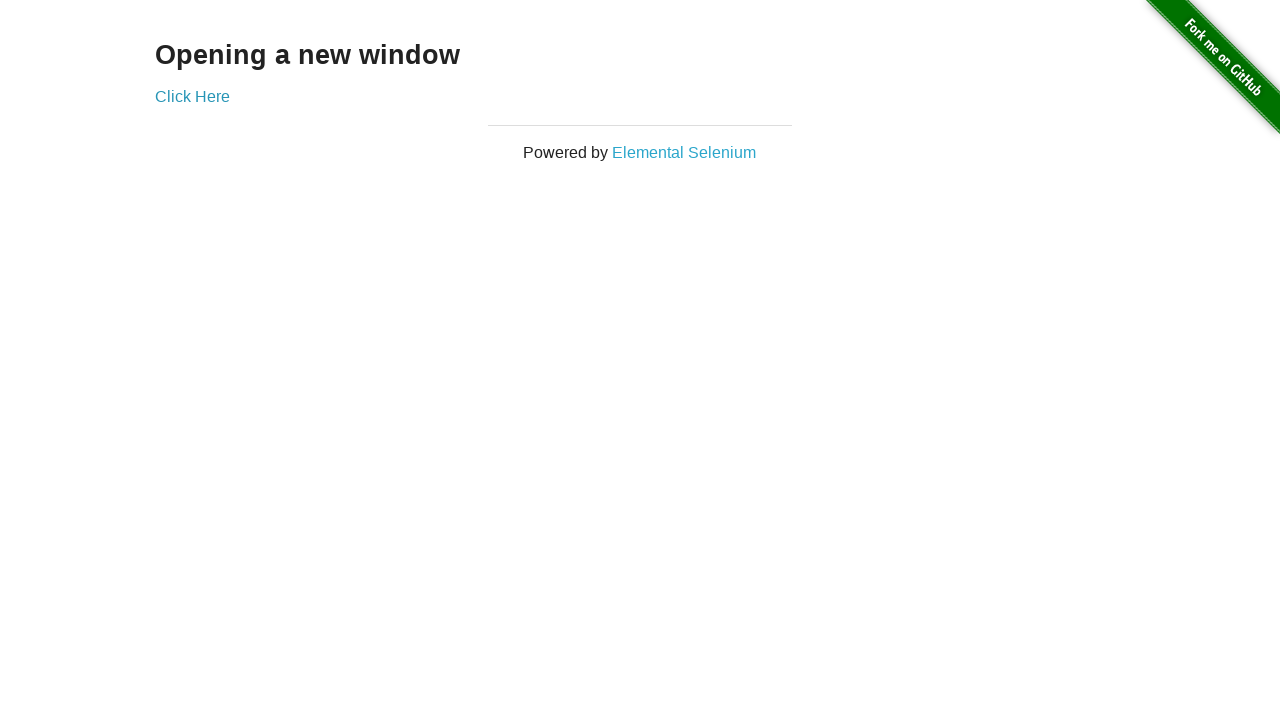

Obtained reference to child window
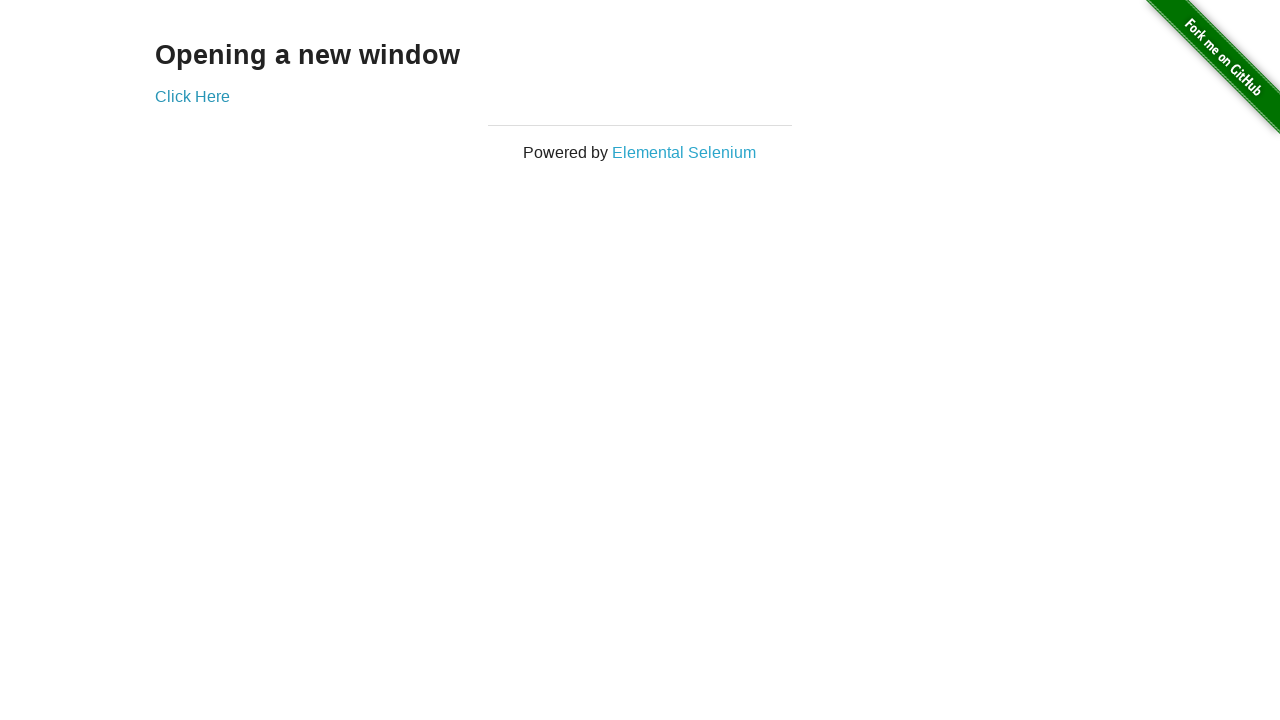

Waited for child window to fully load
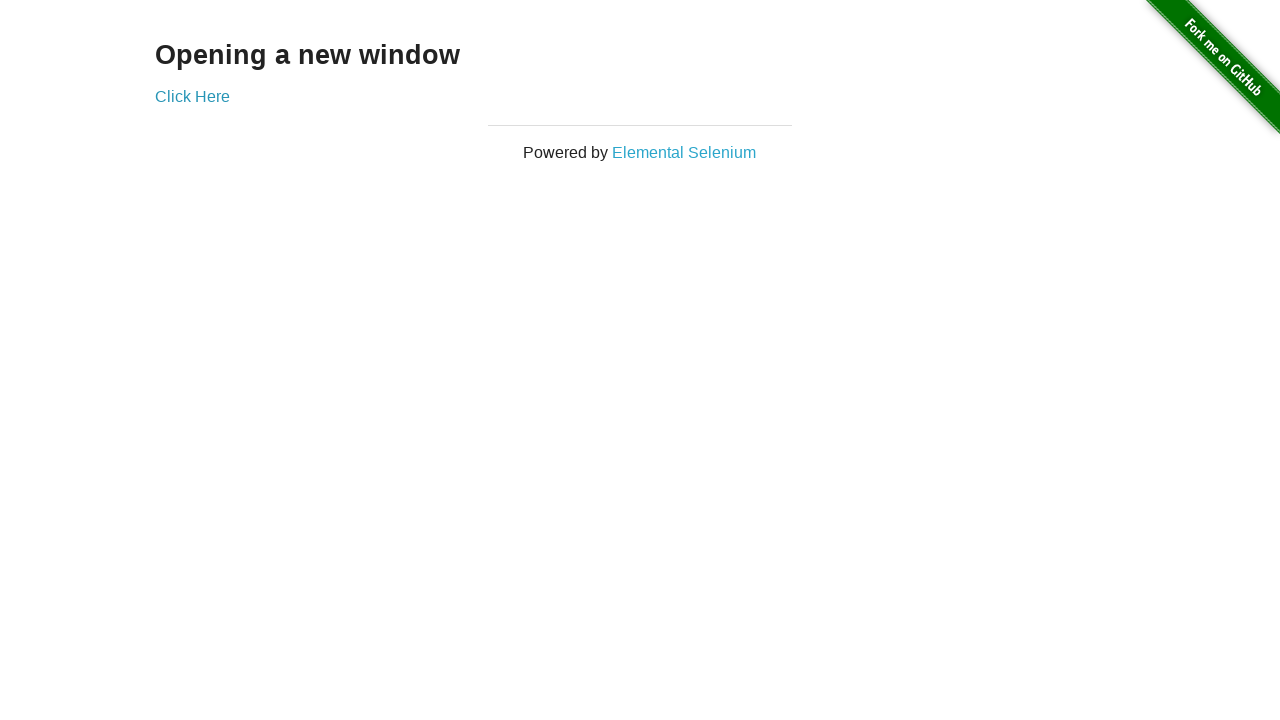

Retrieved header text from child window: 'New Window'
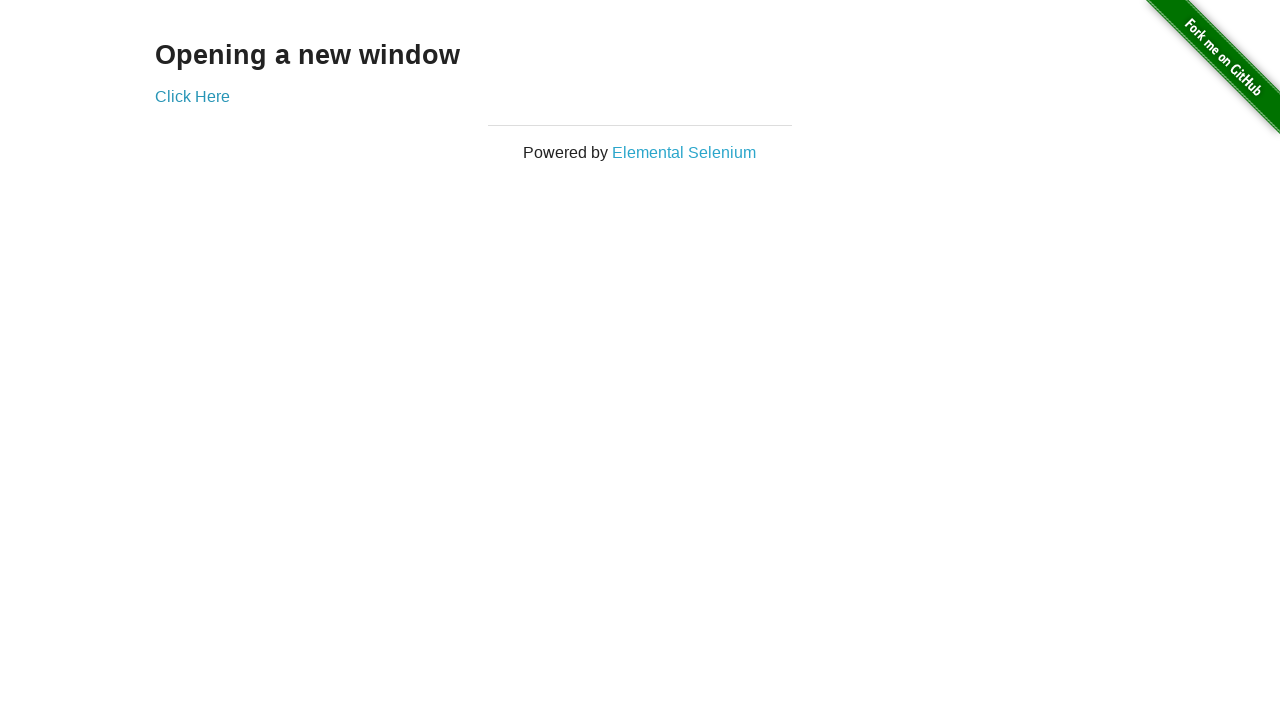

Closed child window and returned focus to parent window
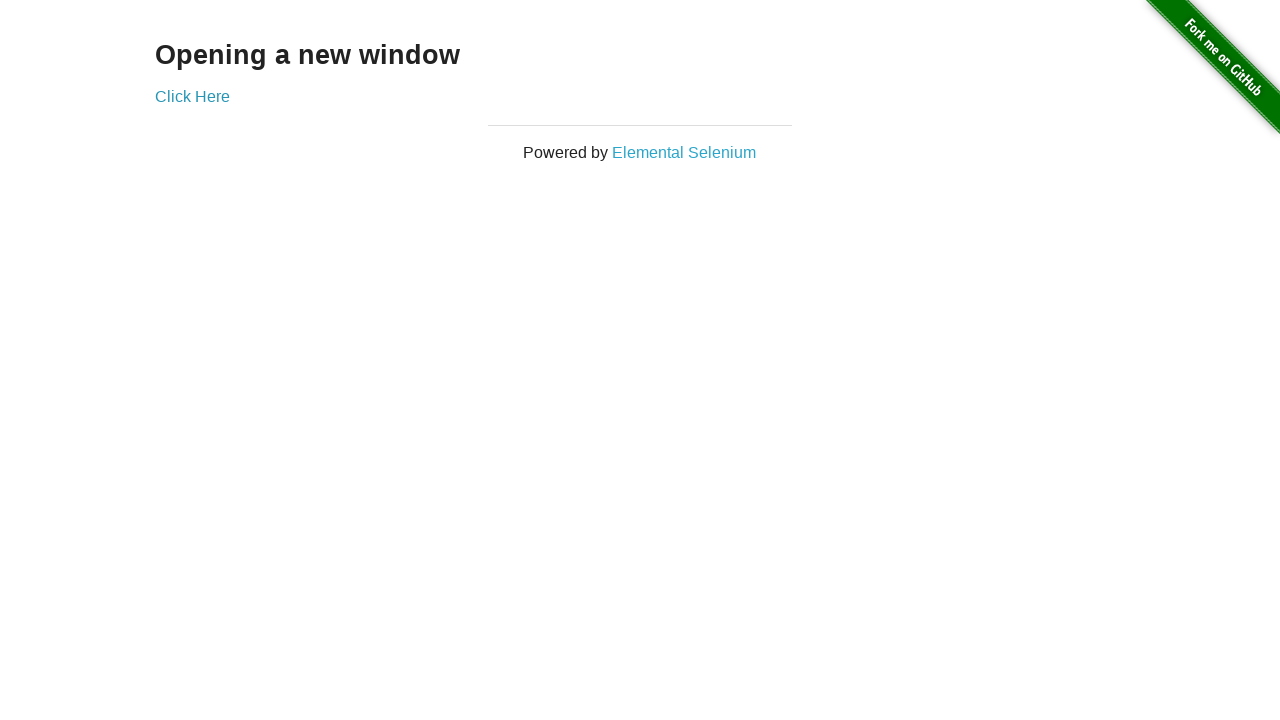

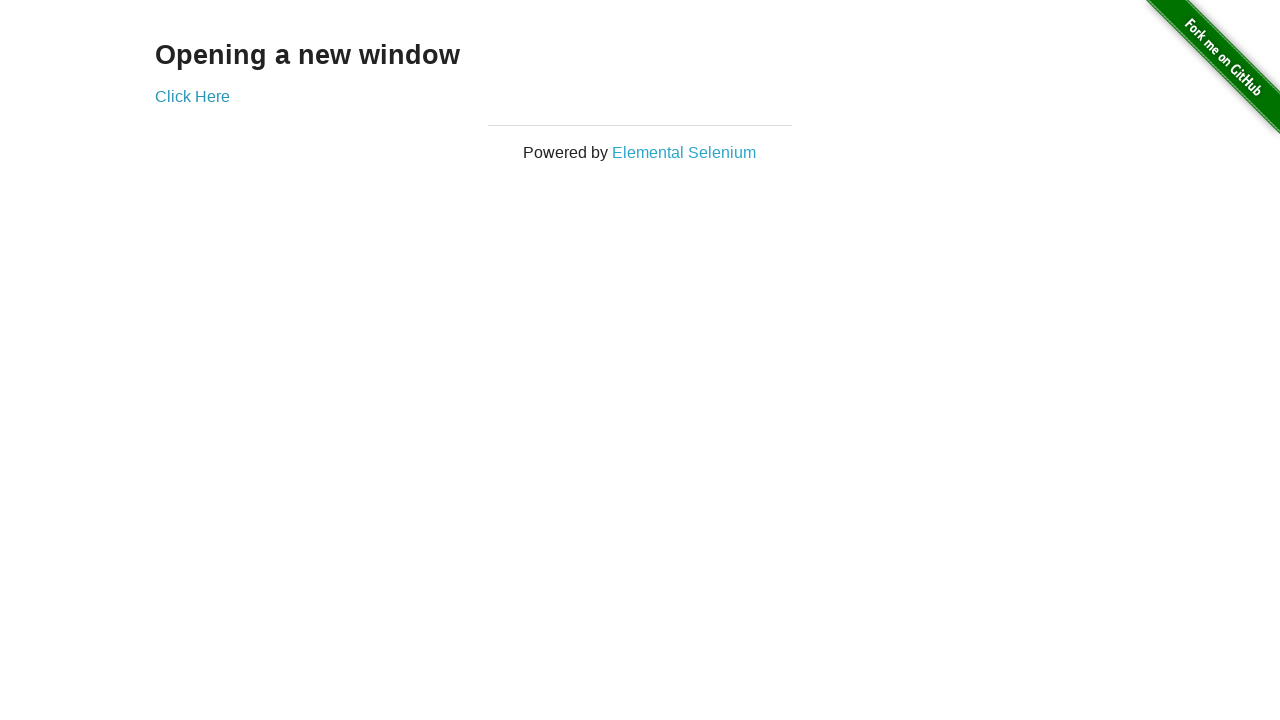